Tests navigation to an Angular application and clicks on the library button to verify page functionality

Starting URL: https://rahulshettyacademy.com/angularAppdemo/

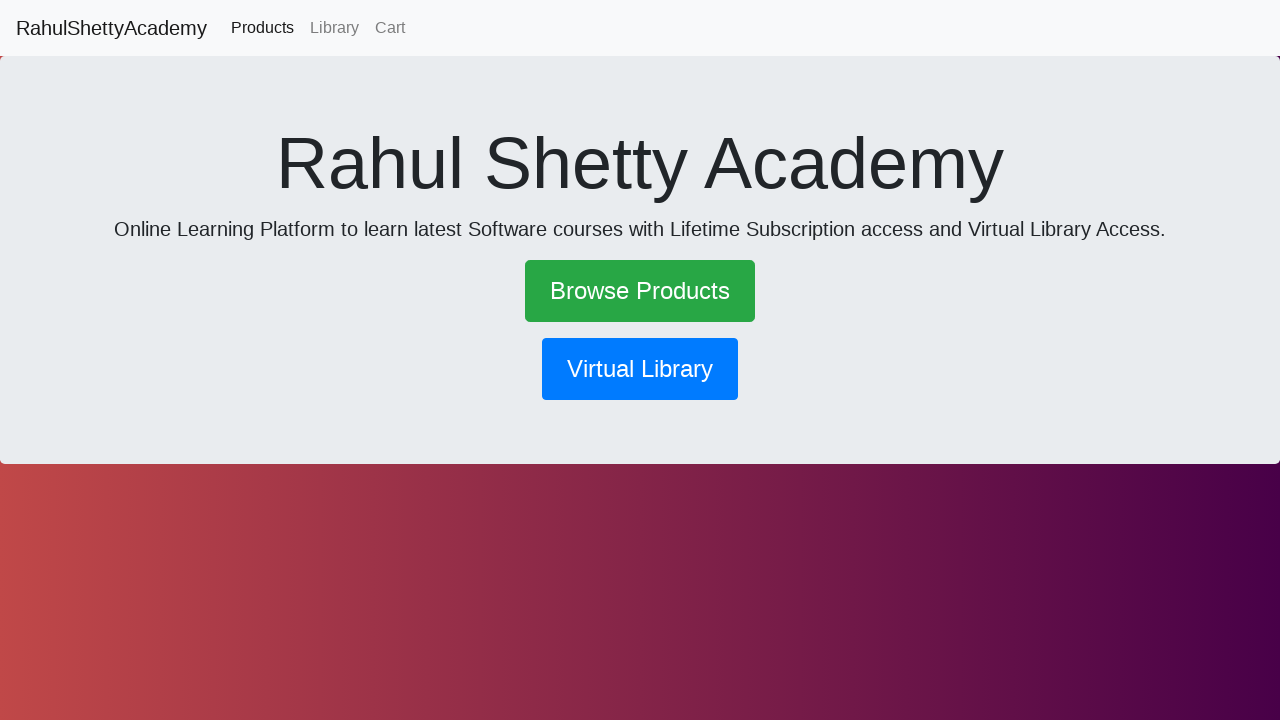

Clicked on the library button to navigate at (640, 369) on button[routerlink*='library']
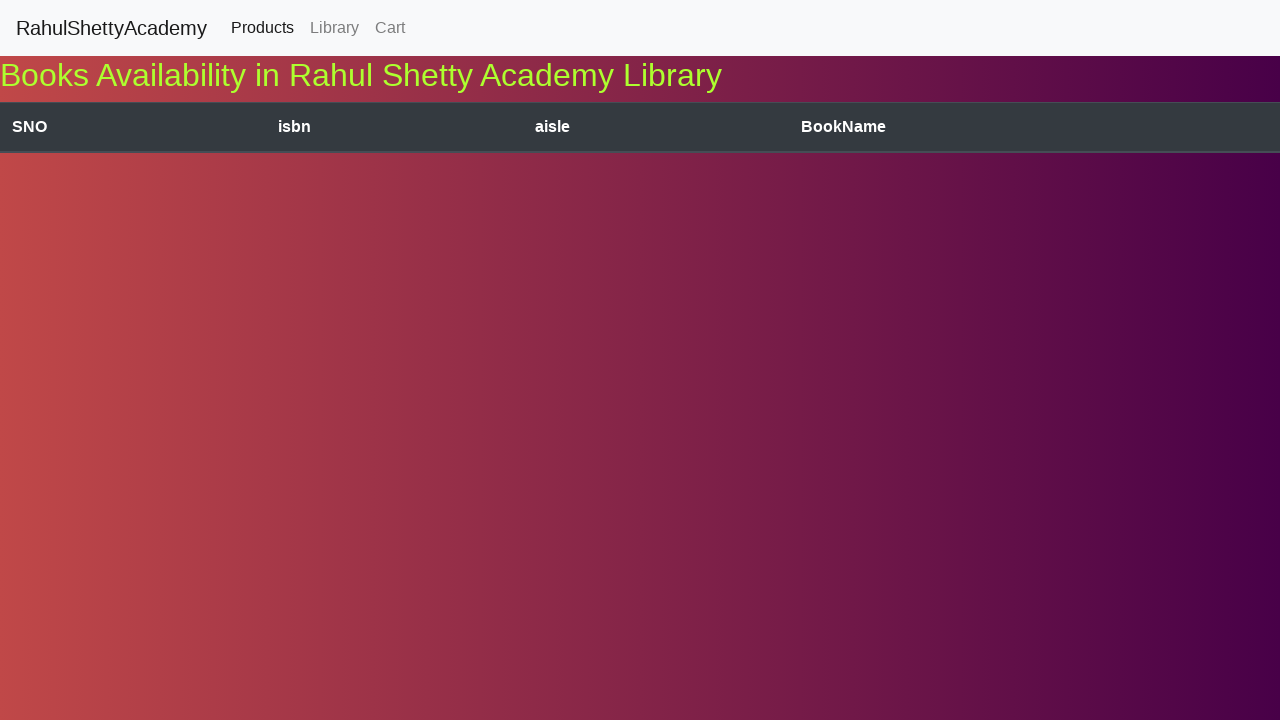

Waited for network idle state after library navigation
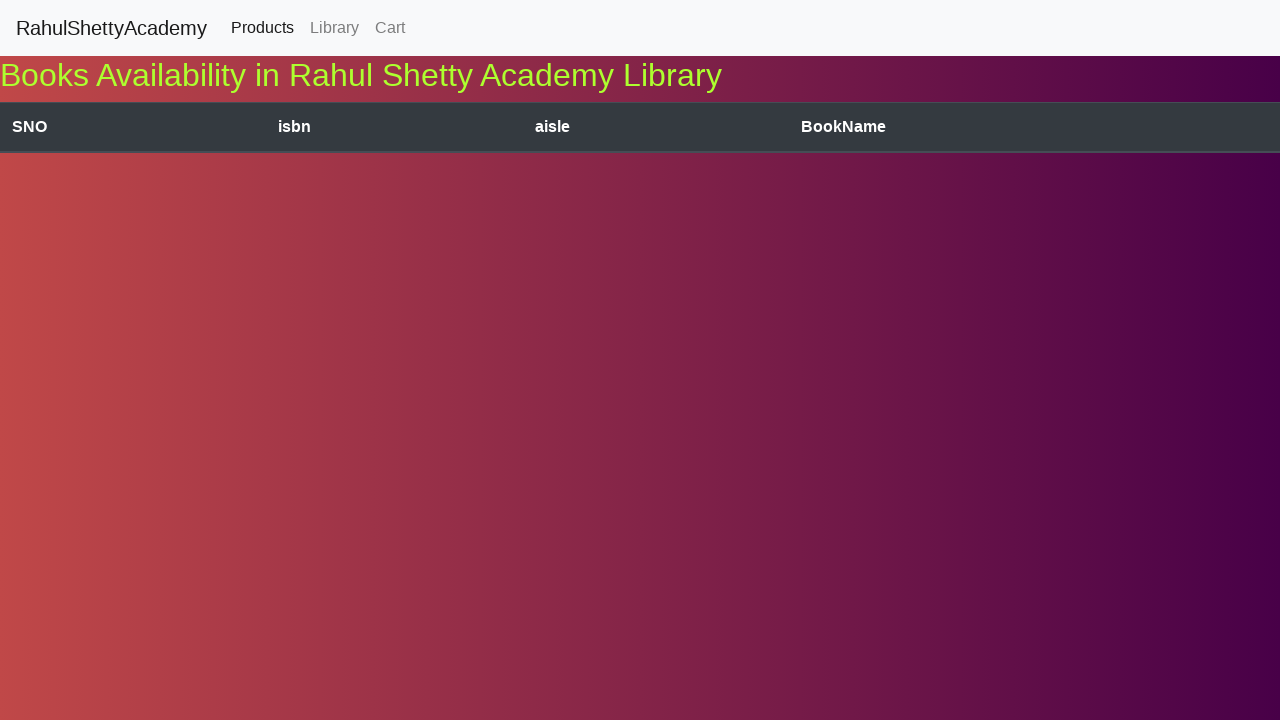

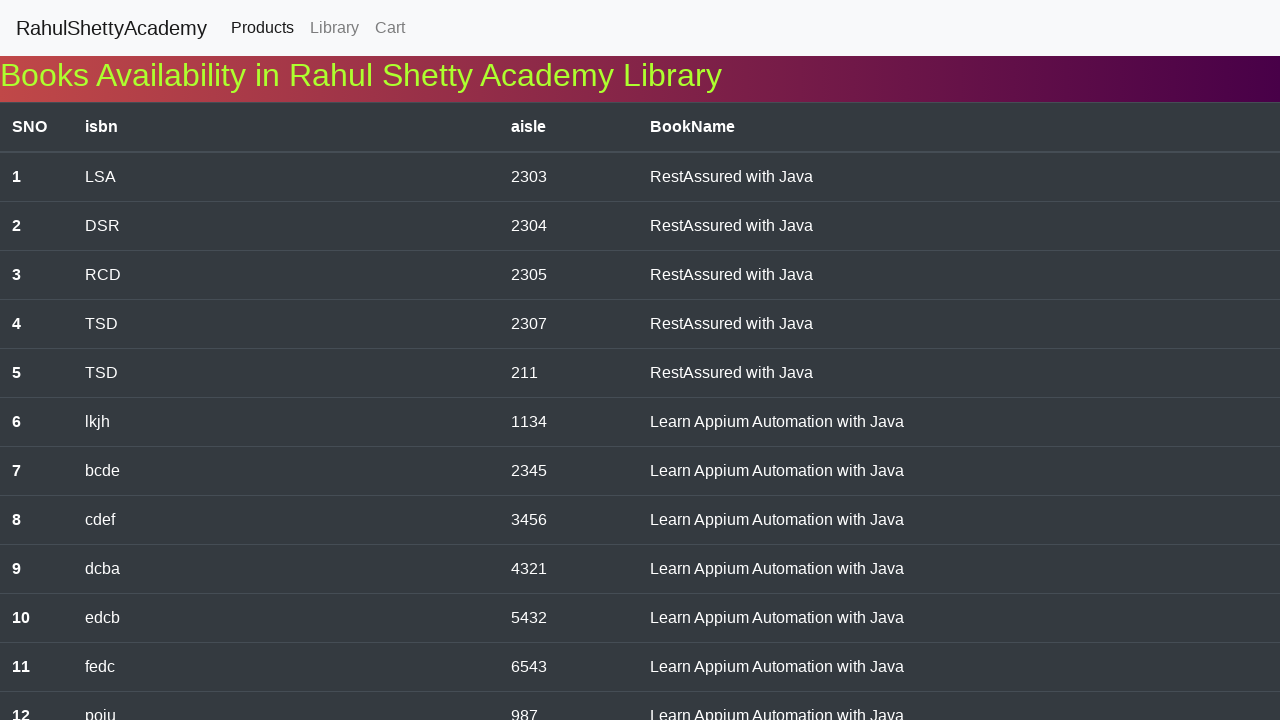